Tests typing a search query into the autocomplete search field on the Advantage Online Shopping website

Starting URL: https://advantageonlineshopping.com/

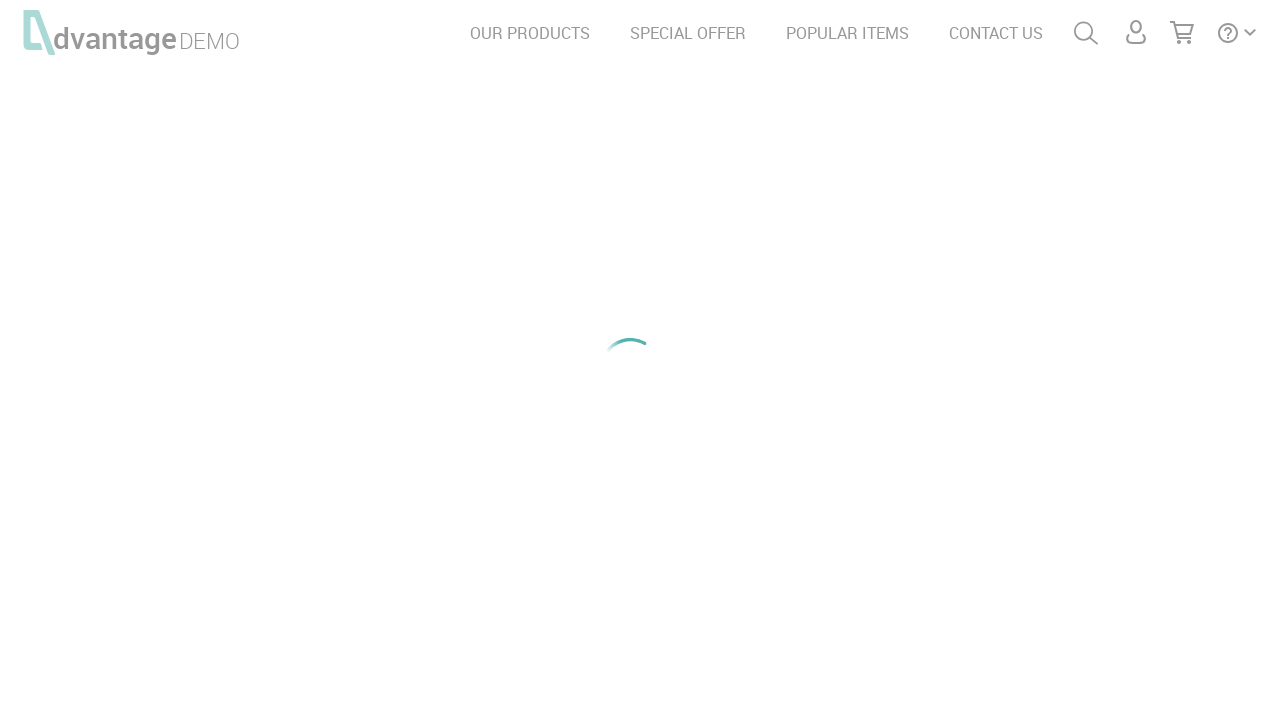

Filled autocomplete search field with 'Teste' on #autoComplete
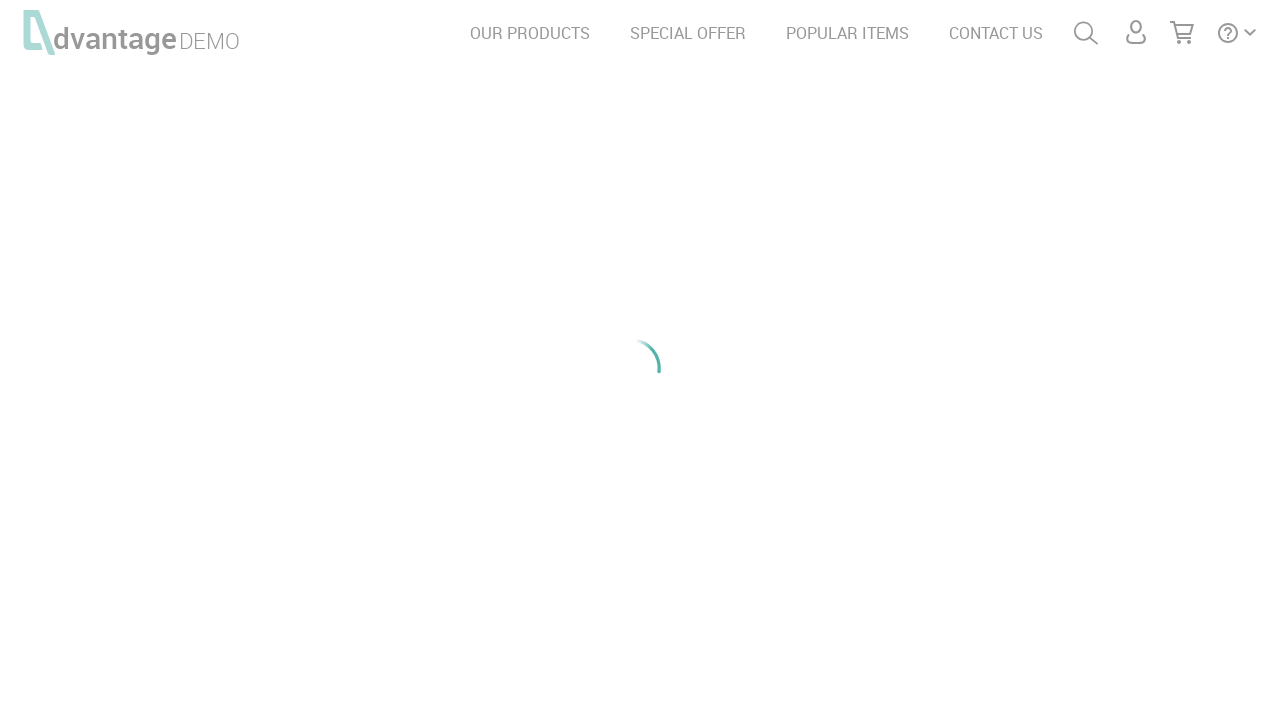

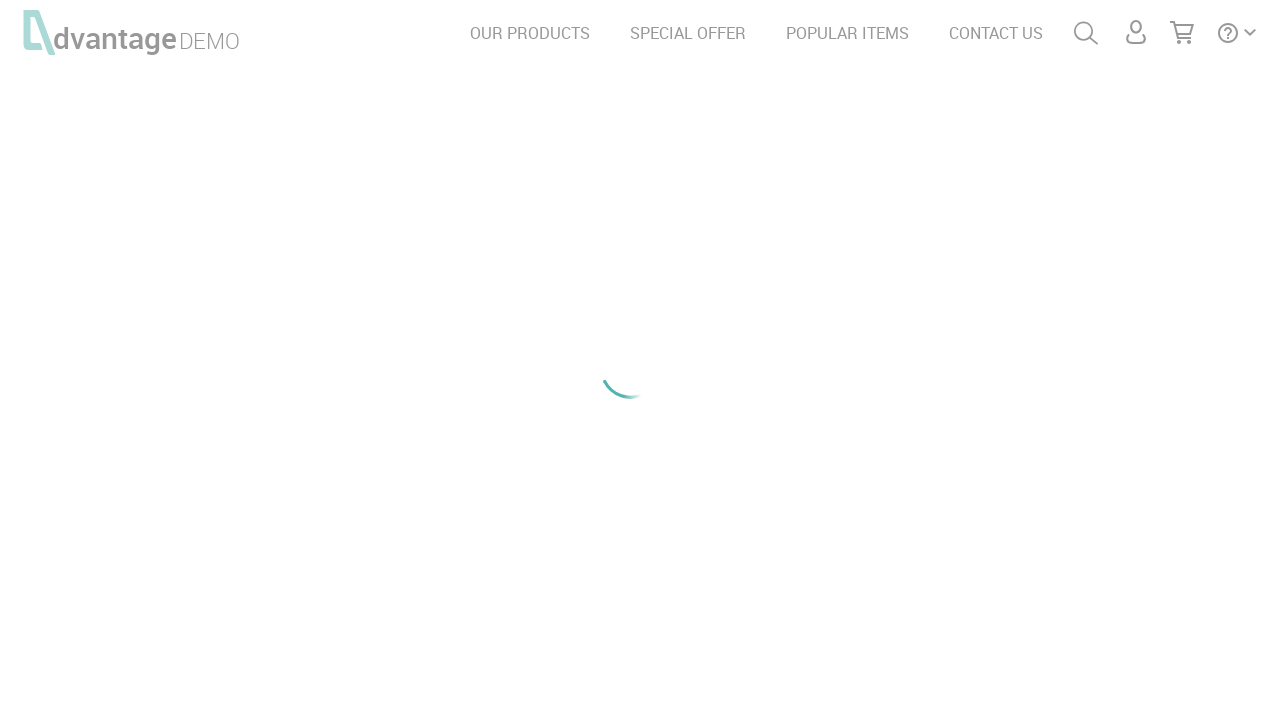